Tests clearing the complete state of all items by unchecking the toggle-all checkbox

Starting URL: https://demo.playwright.dev/todomvc

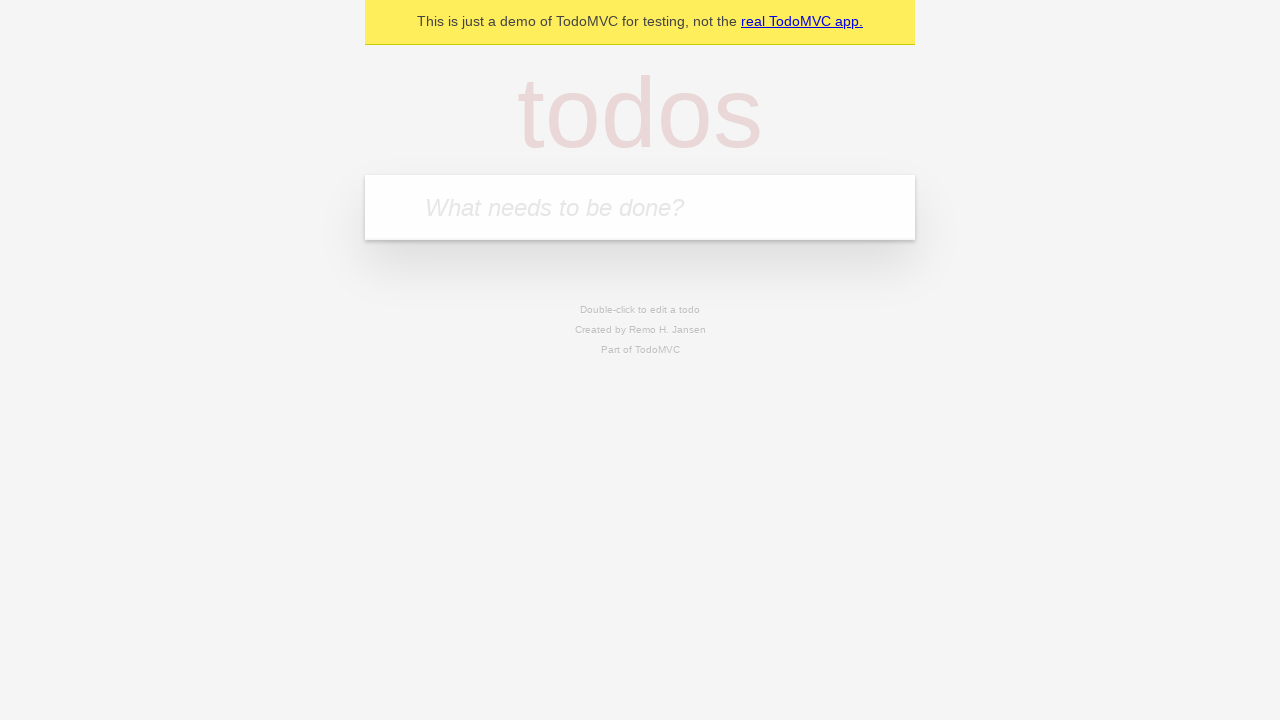

Filled todo input with 'buy some cheese' on internal:attr=[placeholder="What needs to be done?"i]
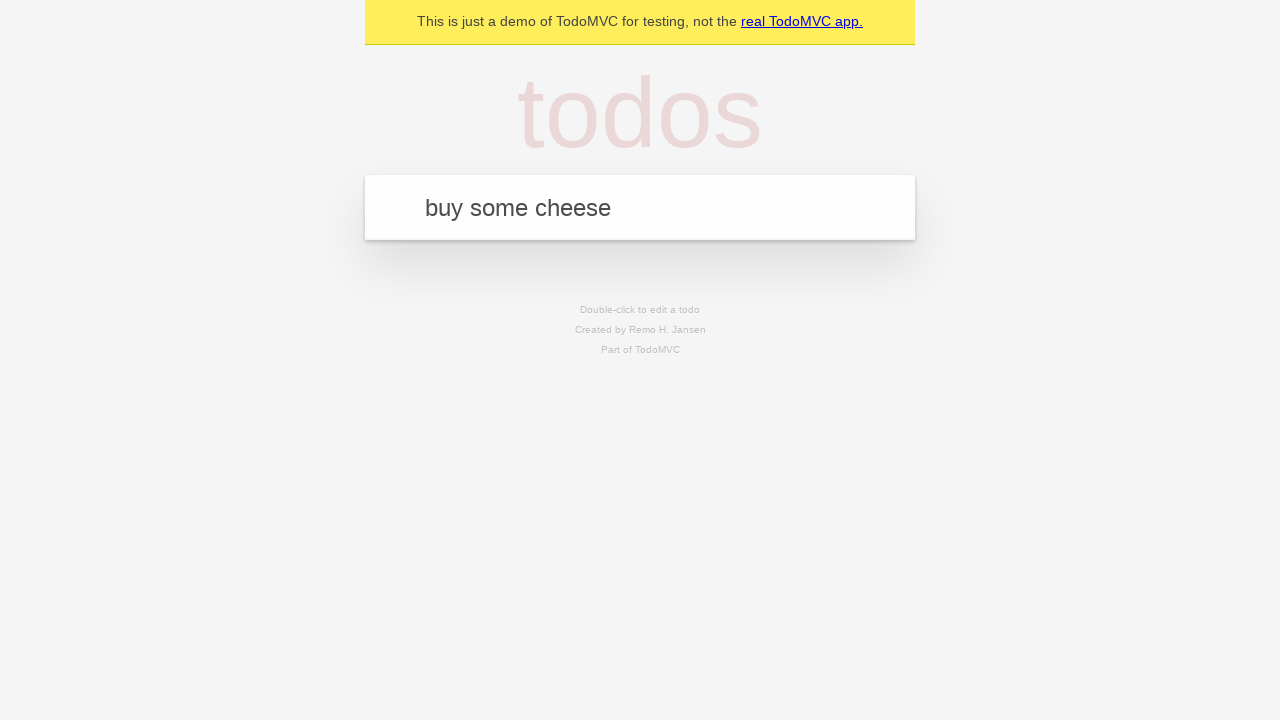

Pressed Enter to create first todo item on internal:attr=[placeholder="What needs to be done?"i]
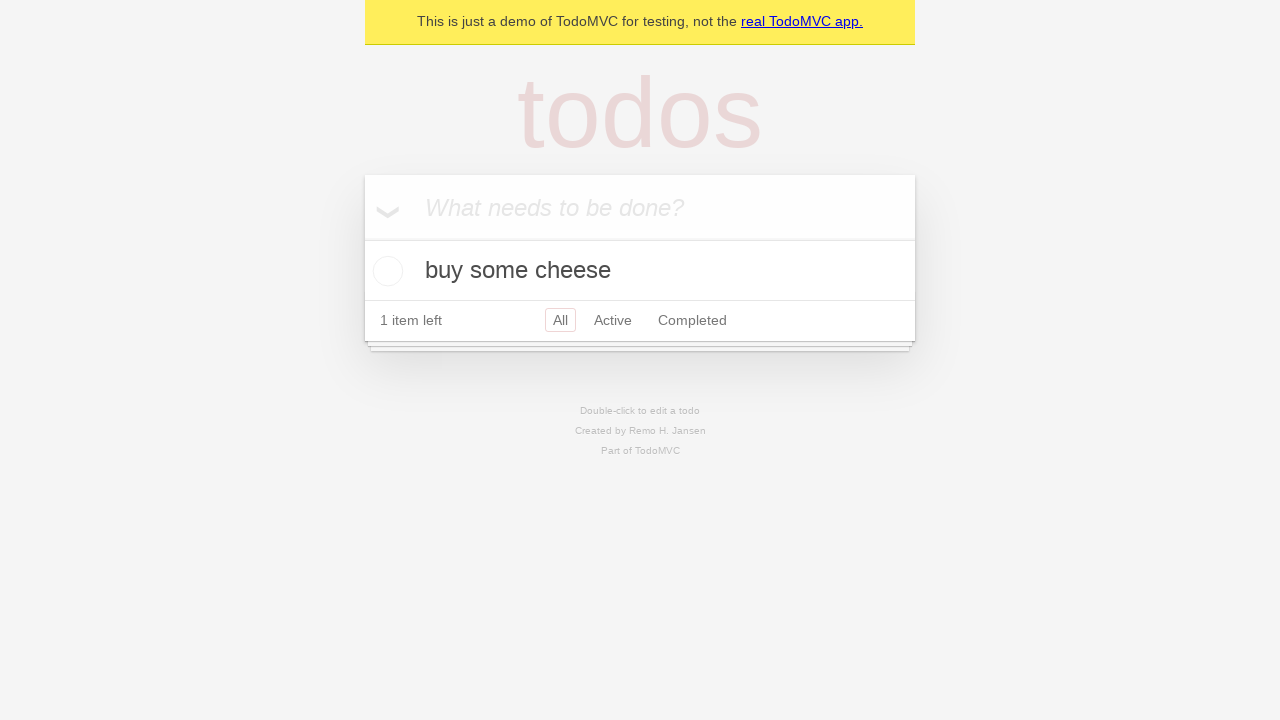

Filled todo input with 'feed the cat' on internal:attr=[placeholder="What needs to be done?"i]
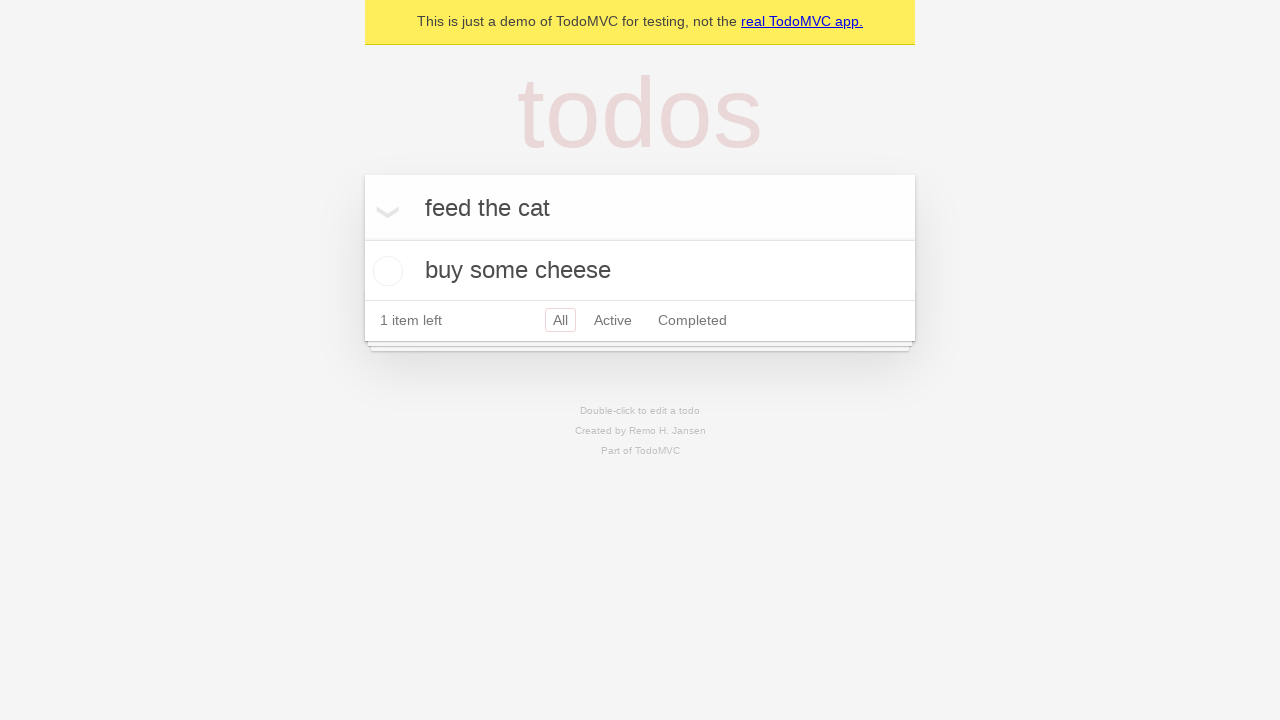

Pressed Enter to create second todo item on internal:attr=[placeholder="What needs to be done?"i]
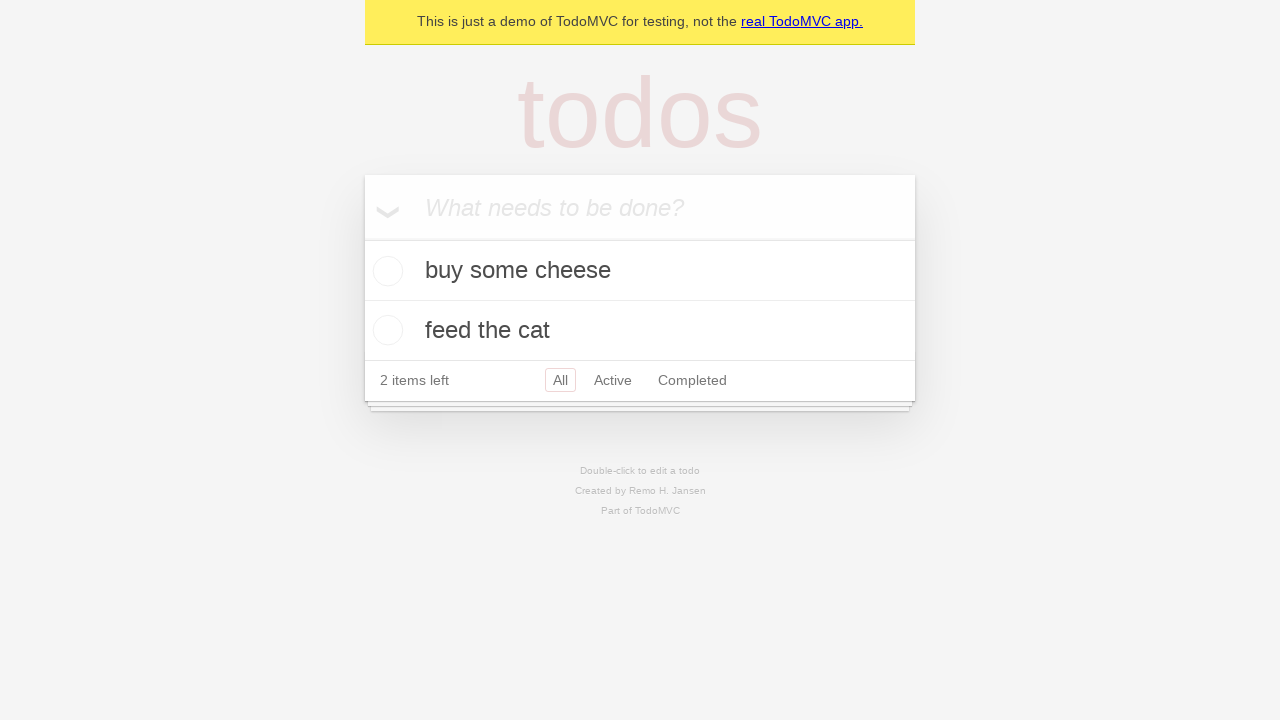

Filled todo input with 'book a doctors appointment' on internal:attr=[placeholder="What needs to be done?"i]
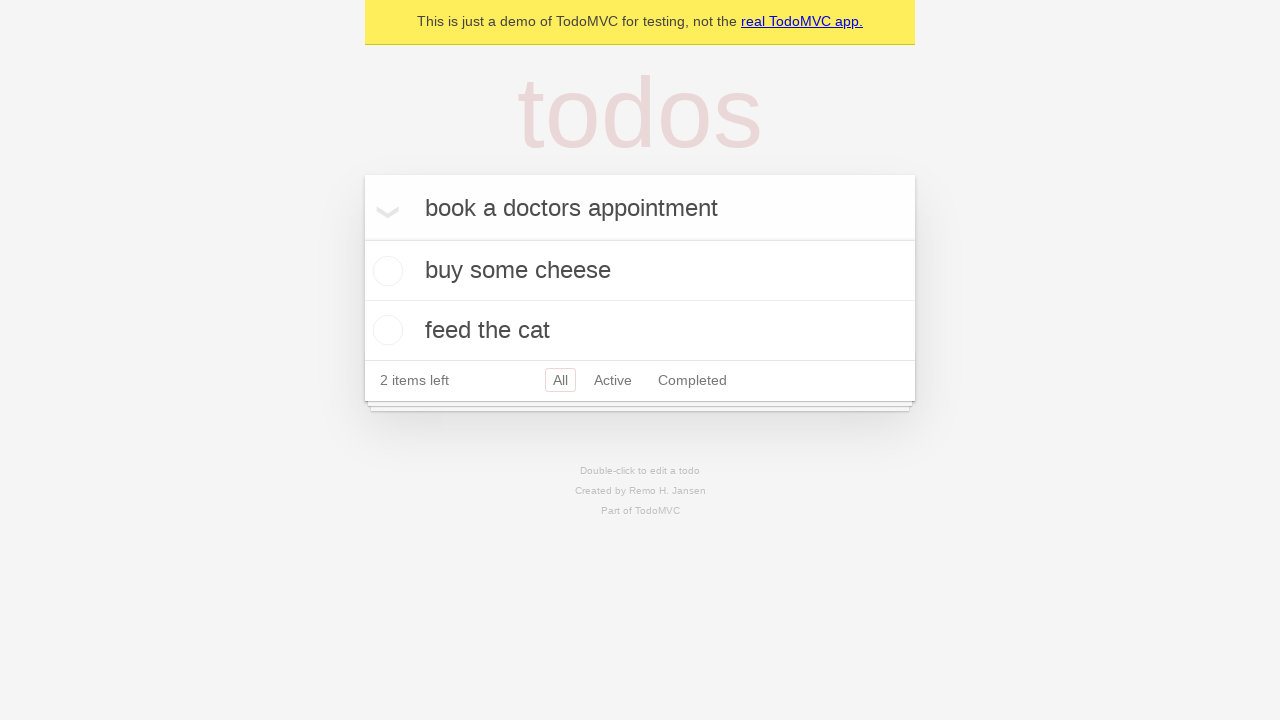

Pressed Enter to create third todo item on internal:attr=[placeholder="What needs to be done?"i]
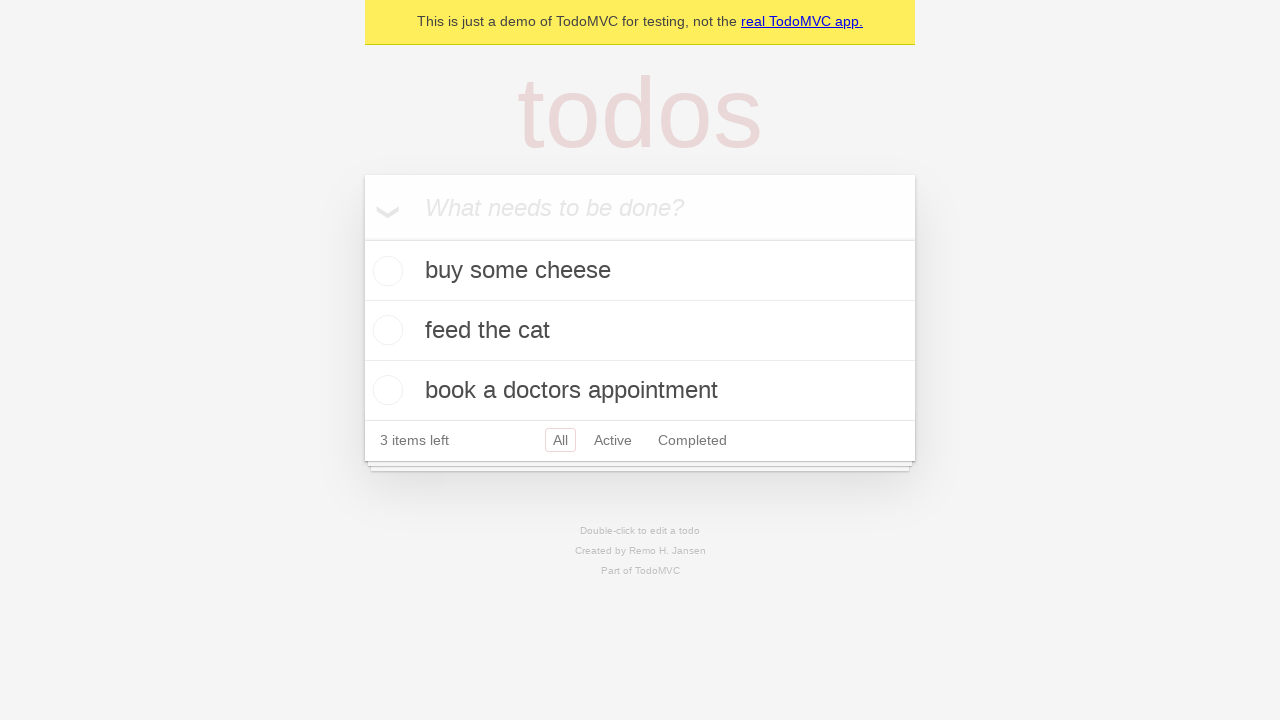

Checked toggle-all checkbox to mark all items as complete at (362, 238) on internal:label="Mark all as complete"i
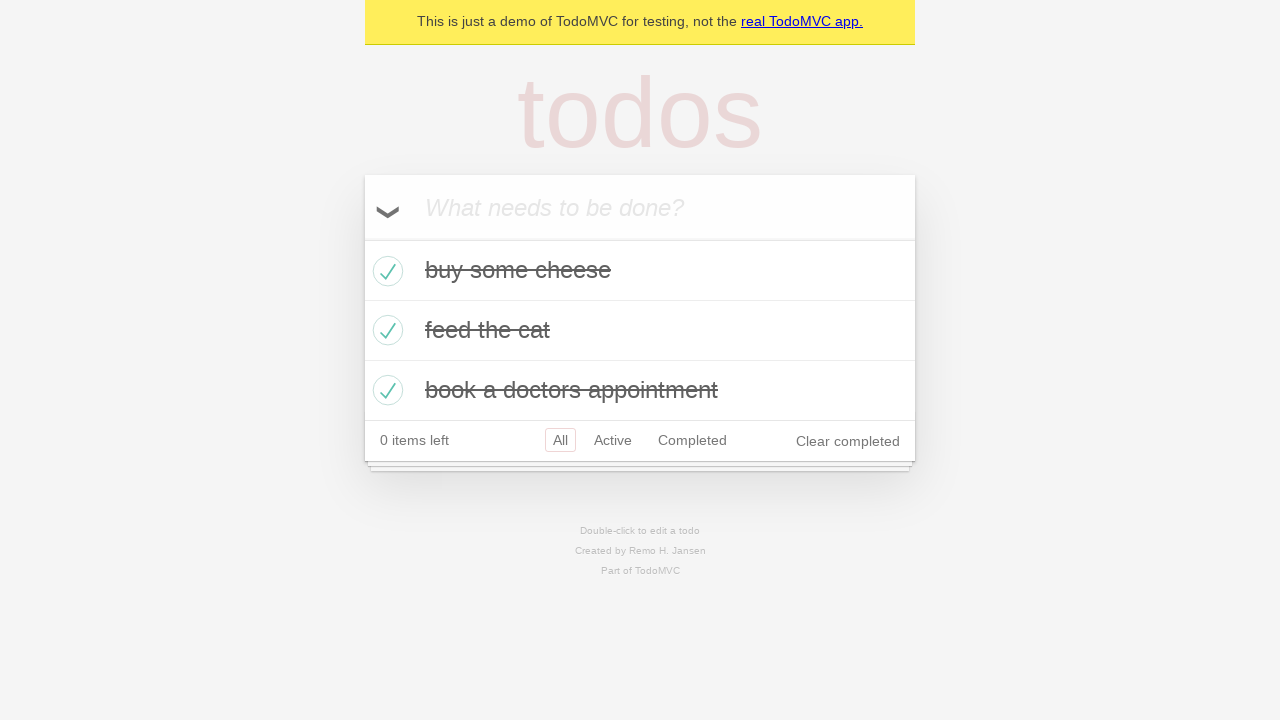

Unchecked toggle-all checkbox to clear complete state of all items at (362, 238) on internal:label="Mark all as complete"i
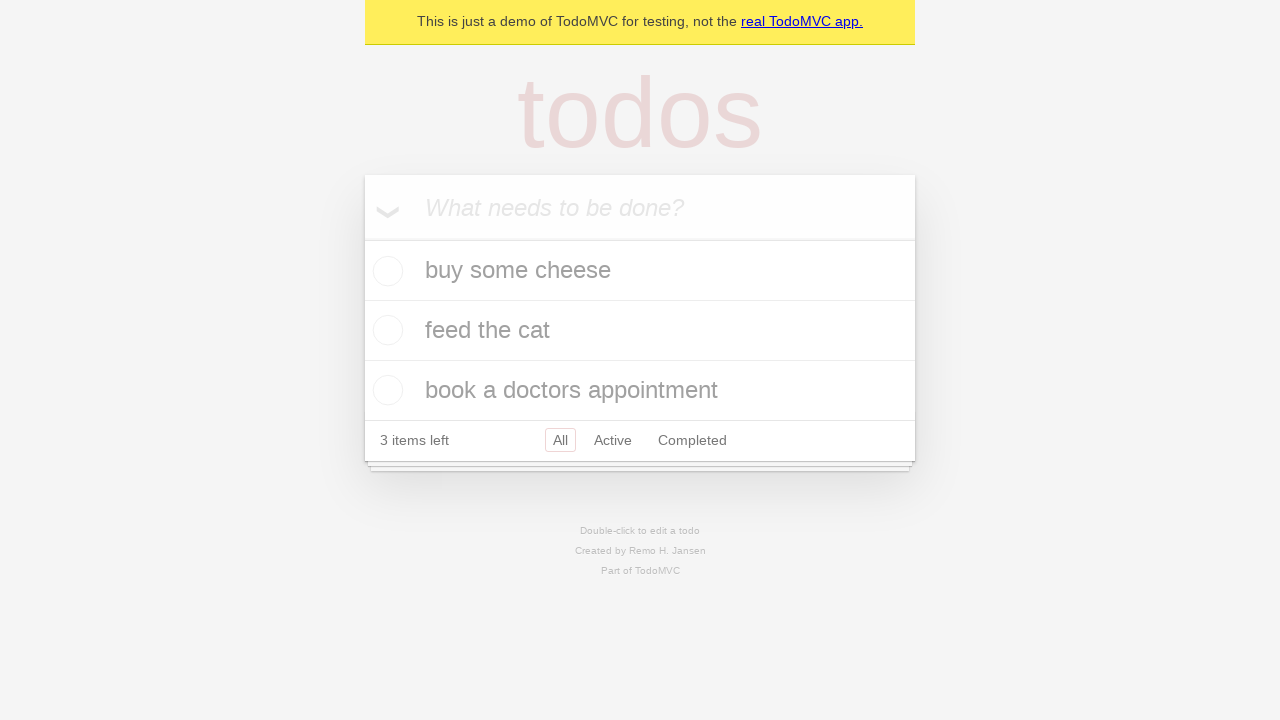

Verified todo items are present in the DOM
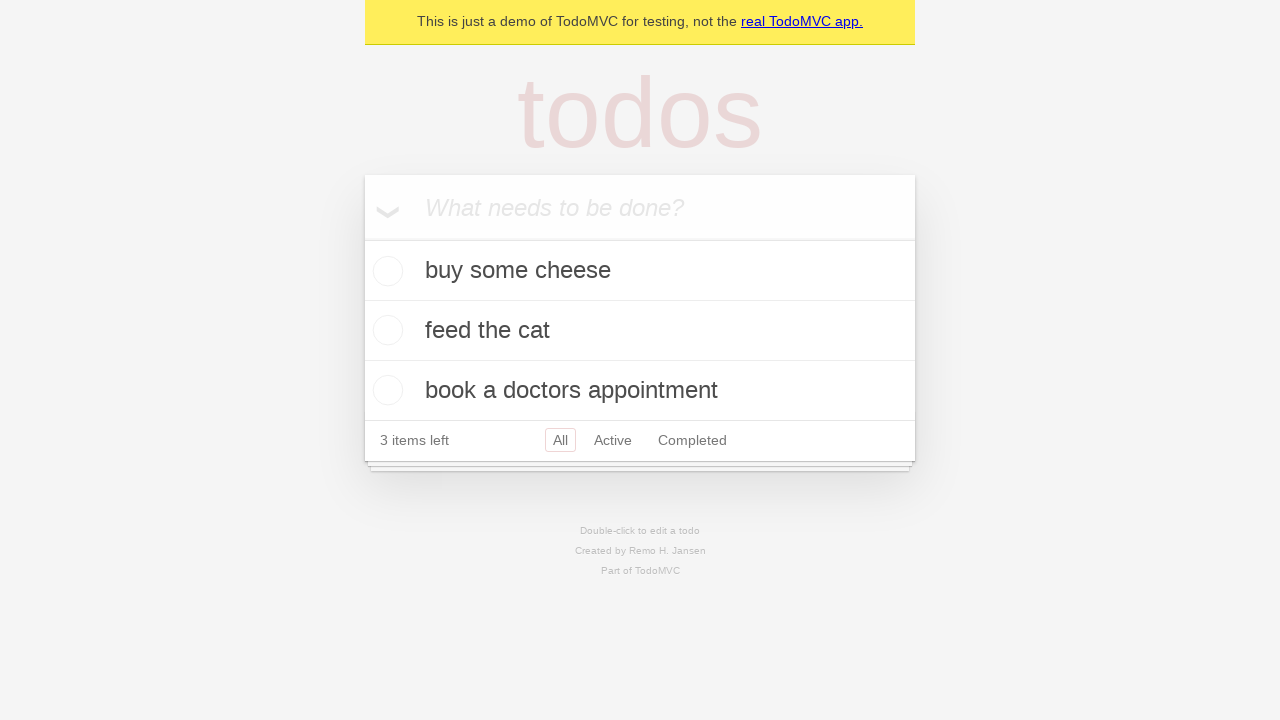

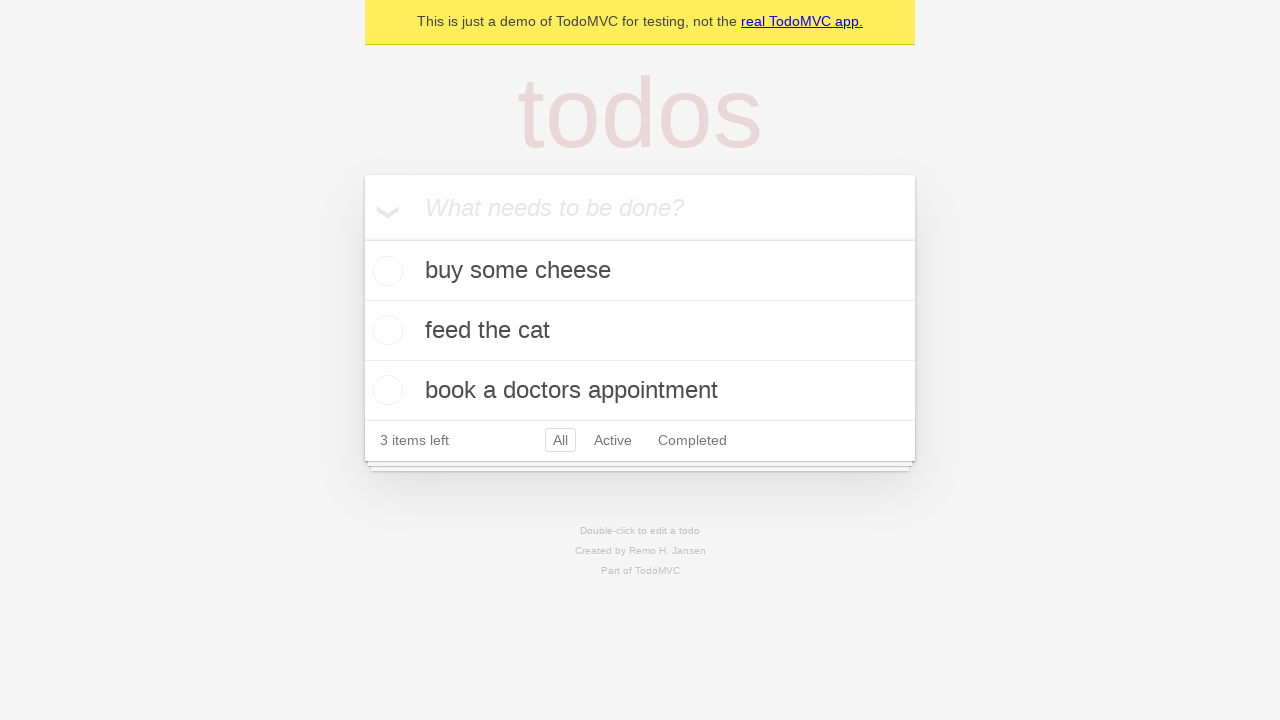